Tests navigation by finding all anchor tags on the page and clicking the last one

Starting URL: https://contacts-app.tobbymarshall815.vercel.app/home

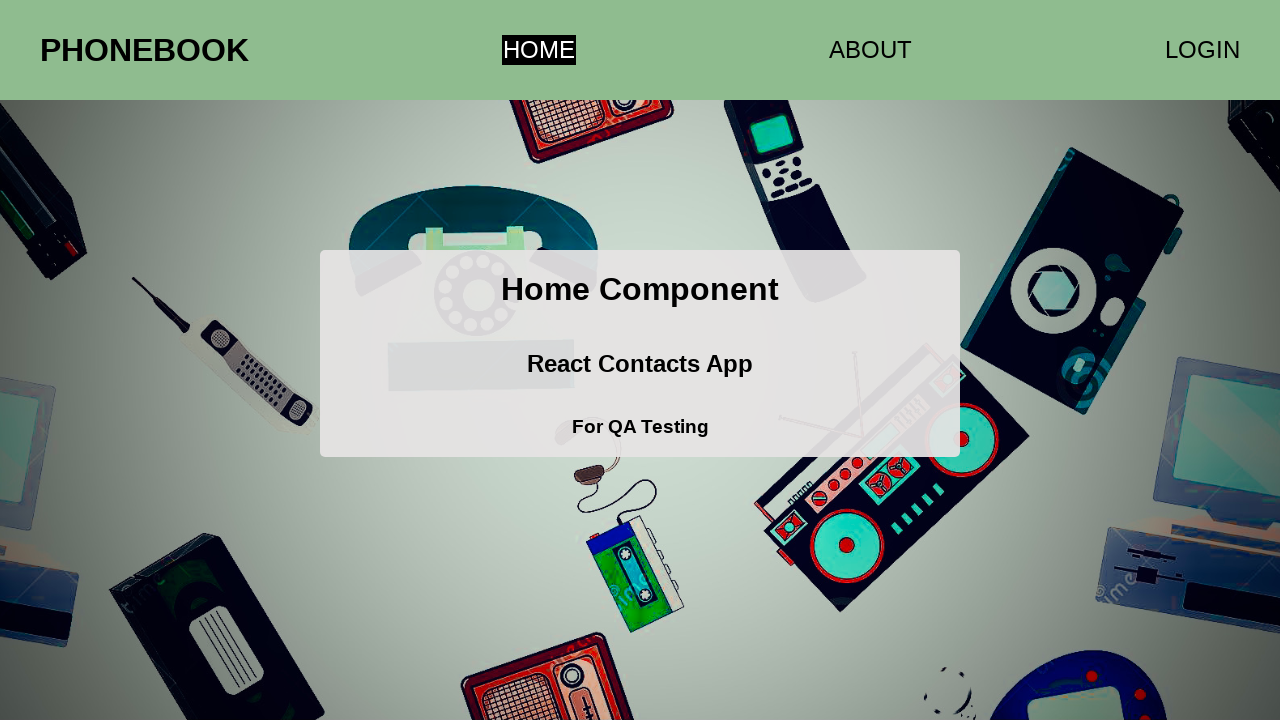

Navigated to contacts app home page
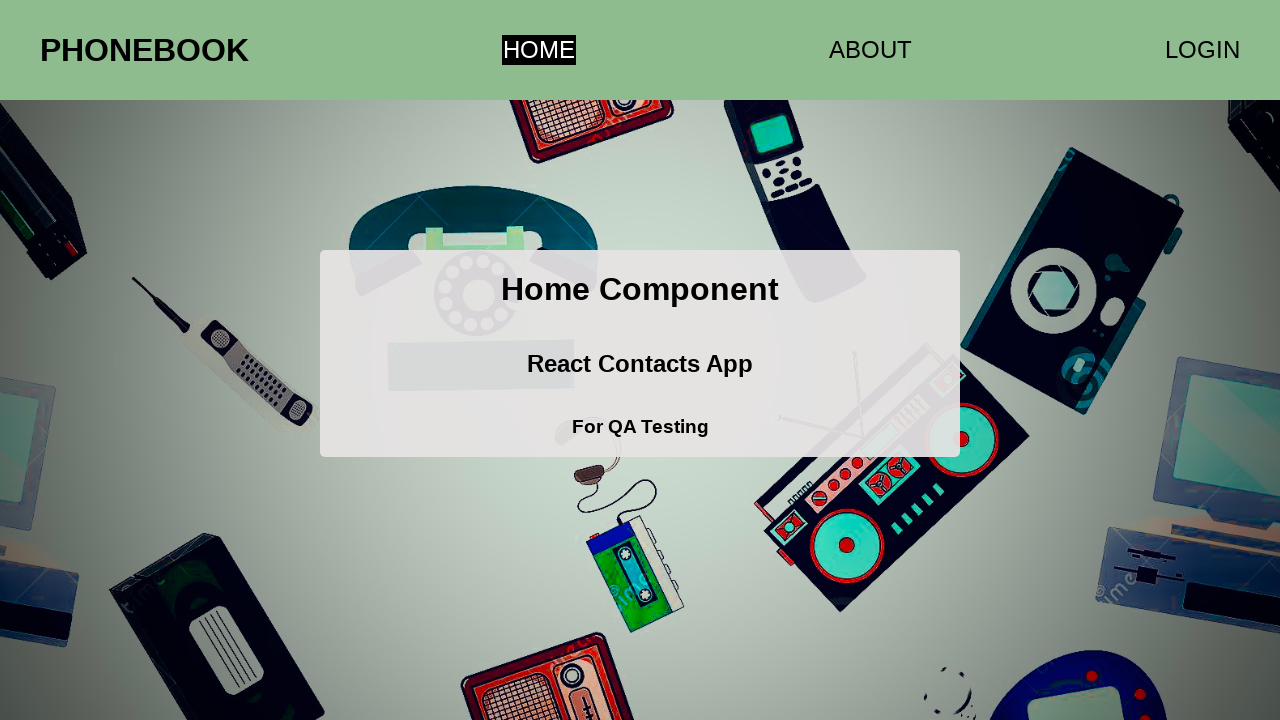

Found all anchor tags on the page
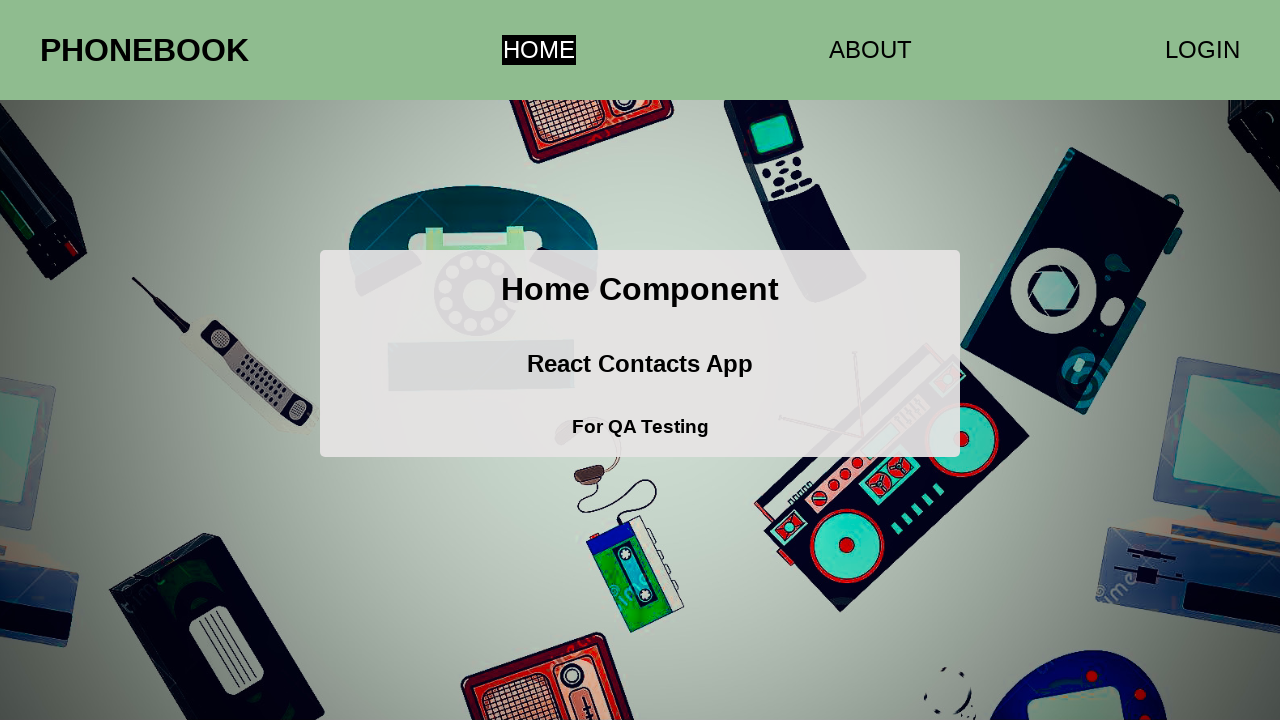

Clicked the last anchor tag on the page at (1202, 50) on a >> nth=2
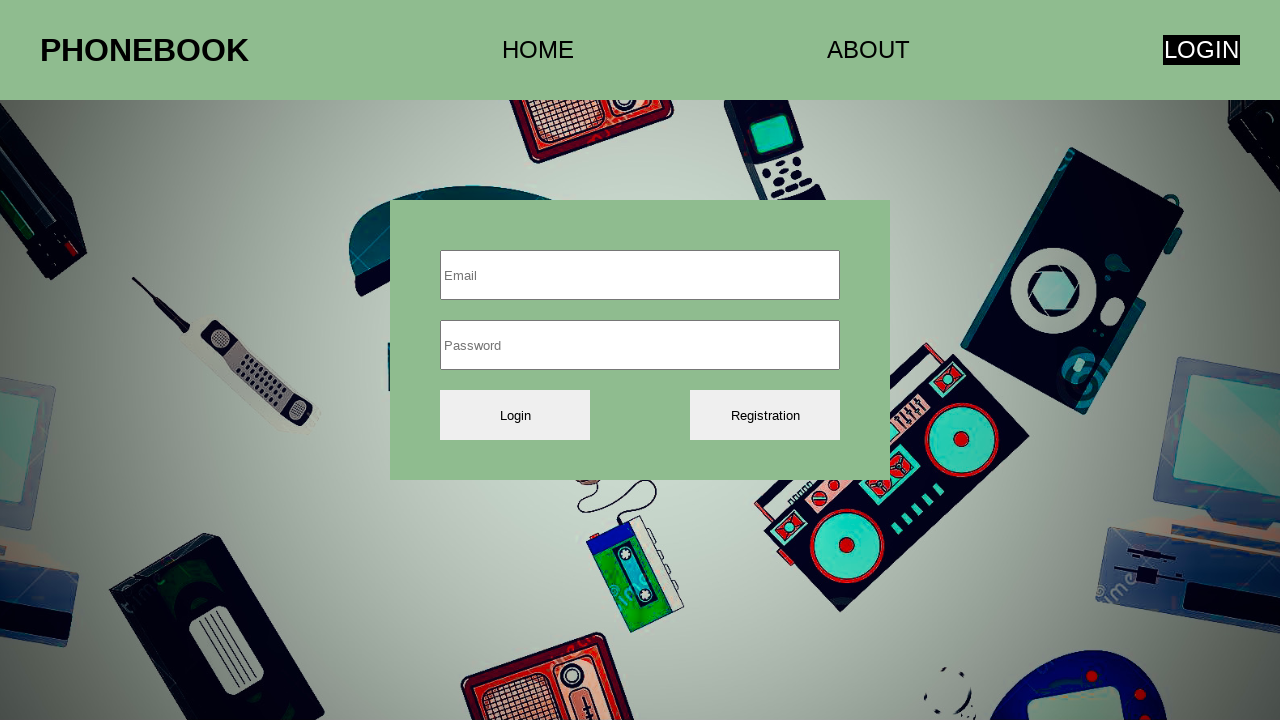

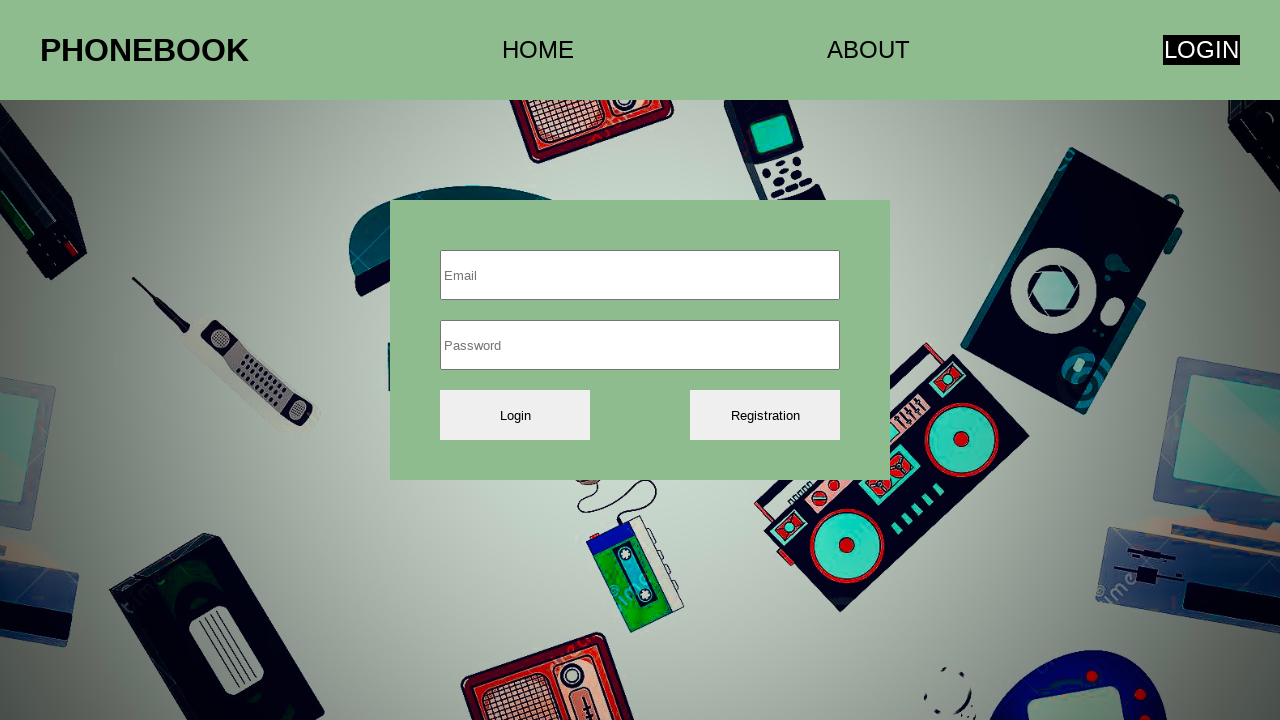